Tests the Add/Remove Elements page by clicking the "Add Element" button five times and verifying that five "Delete" buttons are created

Starting URL: https://the-internet.herokuapp.com/add_remove_elements/

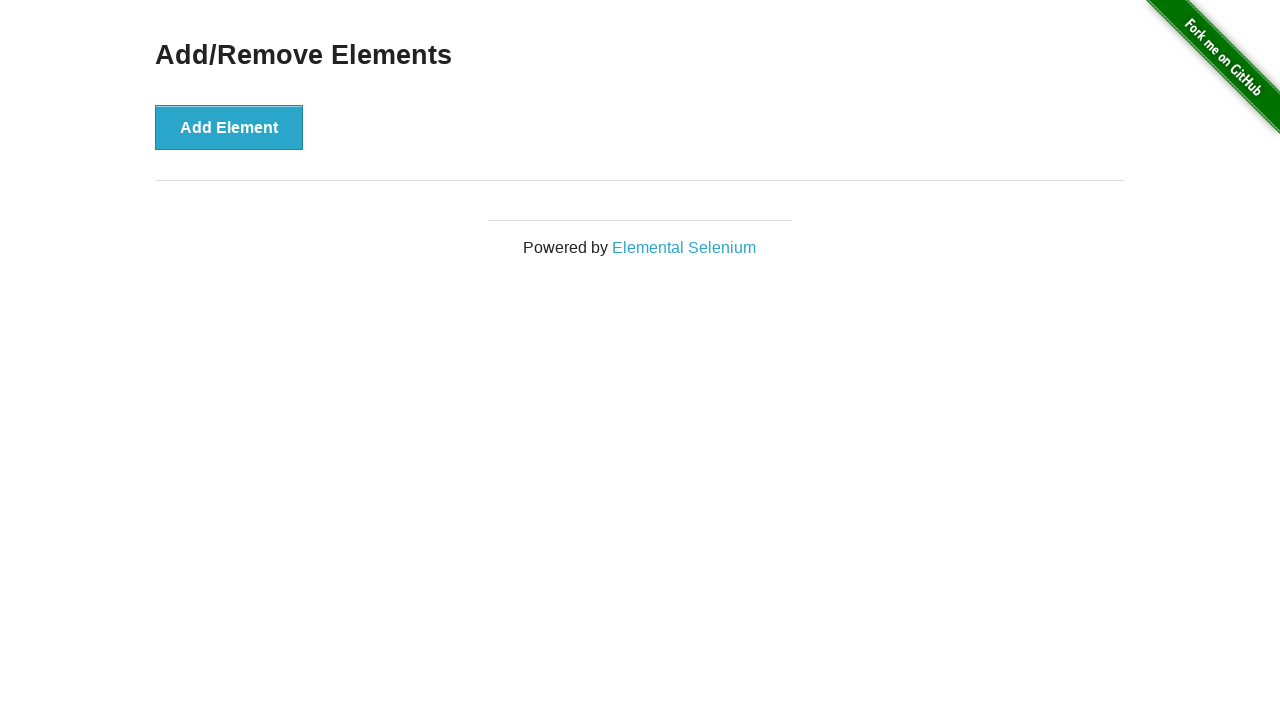

Navigated to Add/Remove Elements page
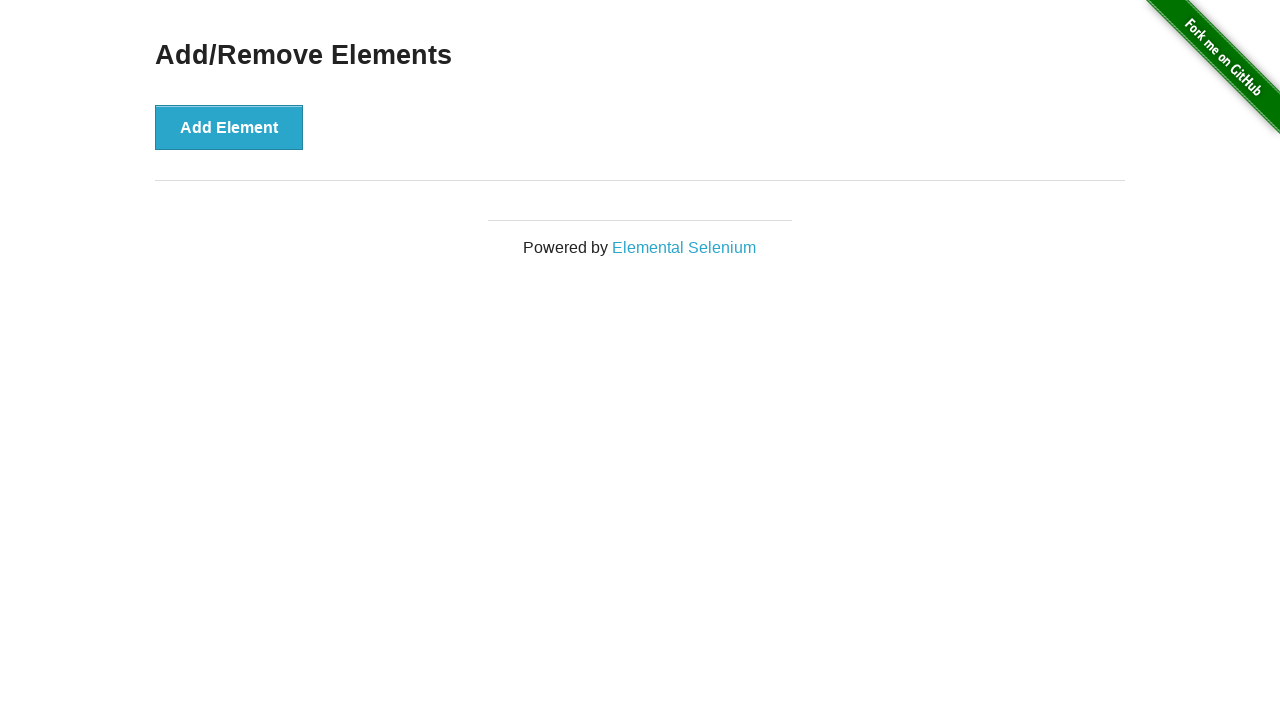

Clicked 'Add Element' button (iteration 1 of 5) at (229, 127) on [onclick="addElement()"]
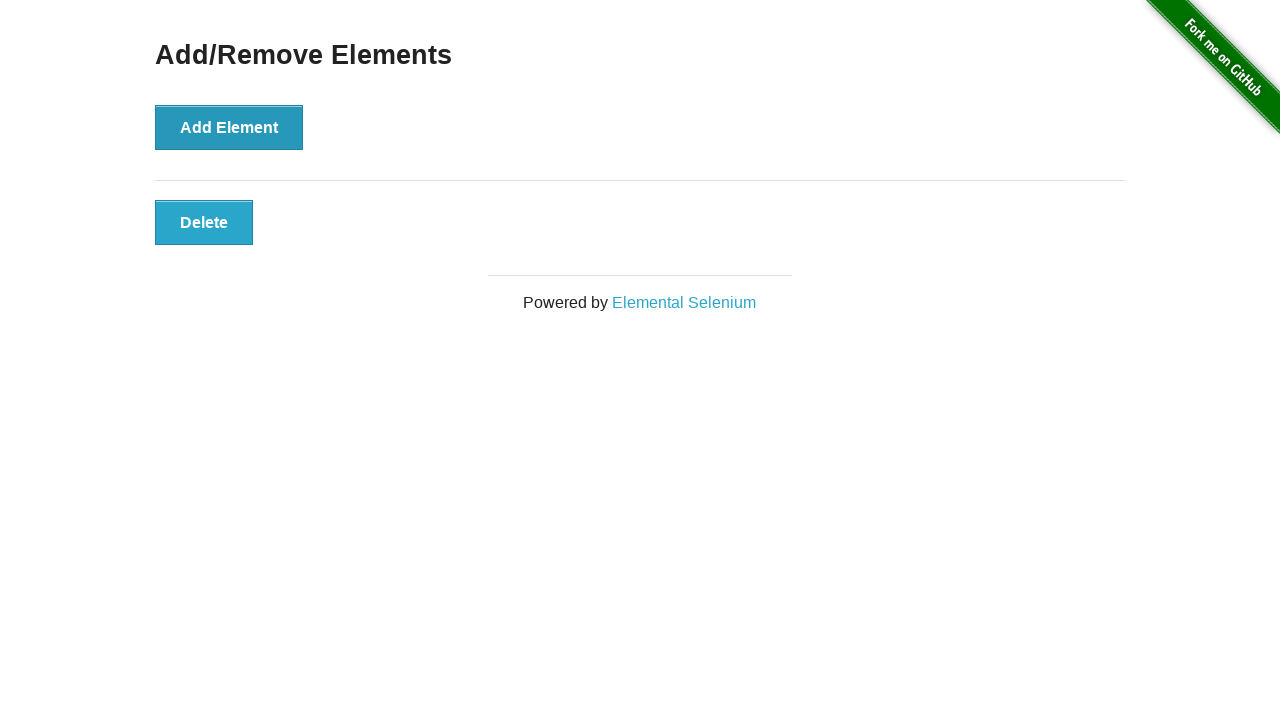

Clicked 'Add Element' button (iteration 2 of 5) at (229, 127) on [onclick="addElement()"]
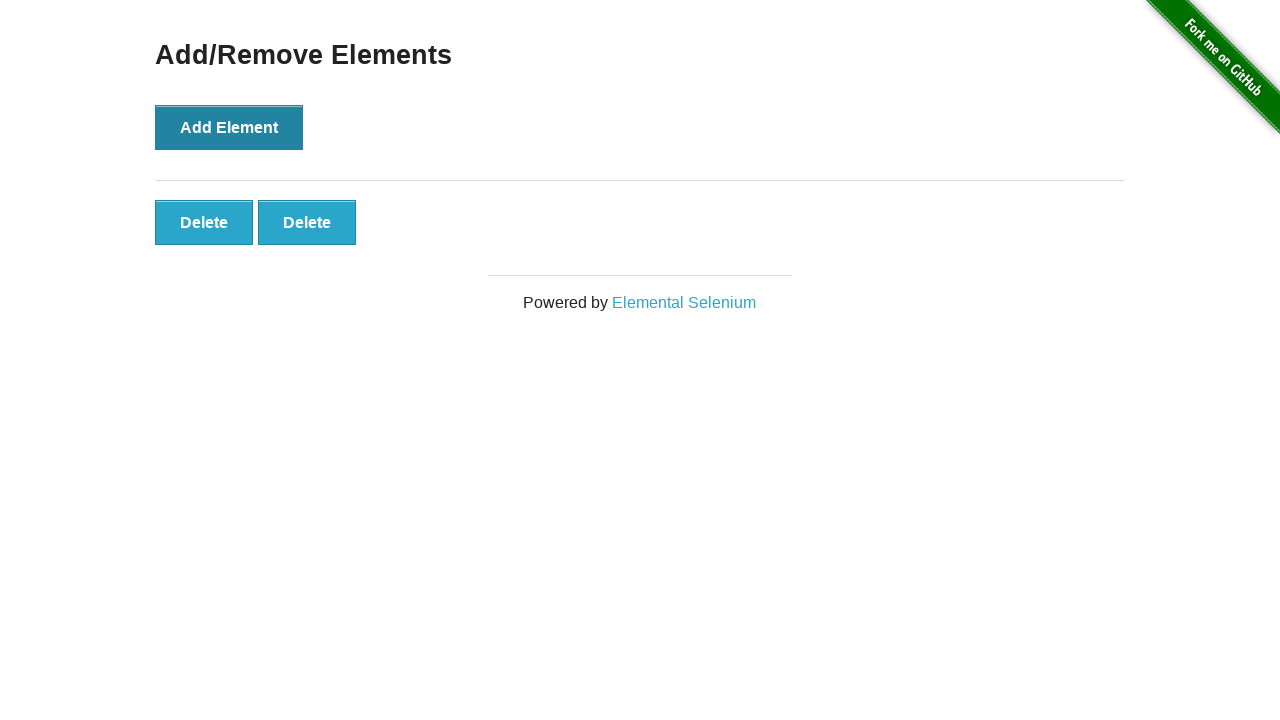

Clicked 'Add Element' button (iteration 3 of 5) at (229, 127) on [onclick="addElement()"]
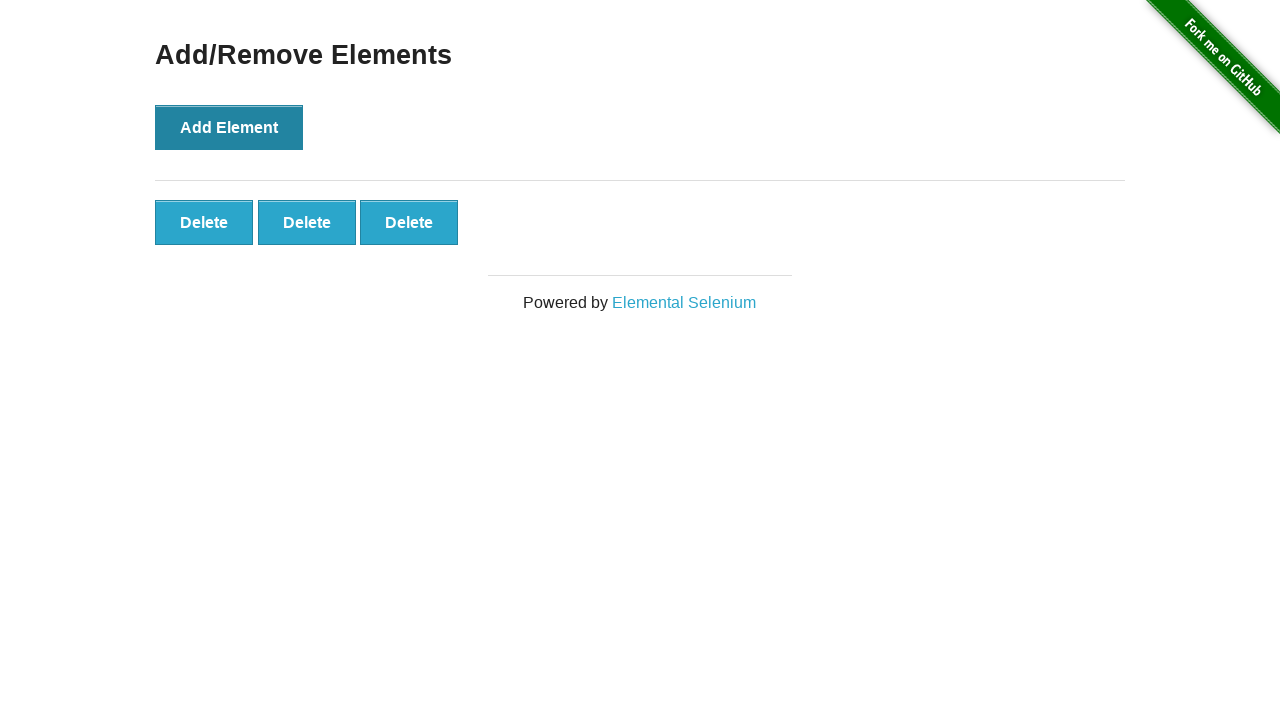

Clicked 'Add Element' button (iteration 4 of 5) at (229, 127) on [onclick="addElement()"]
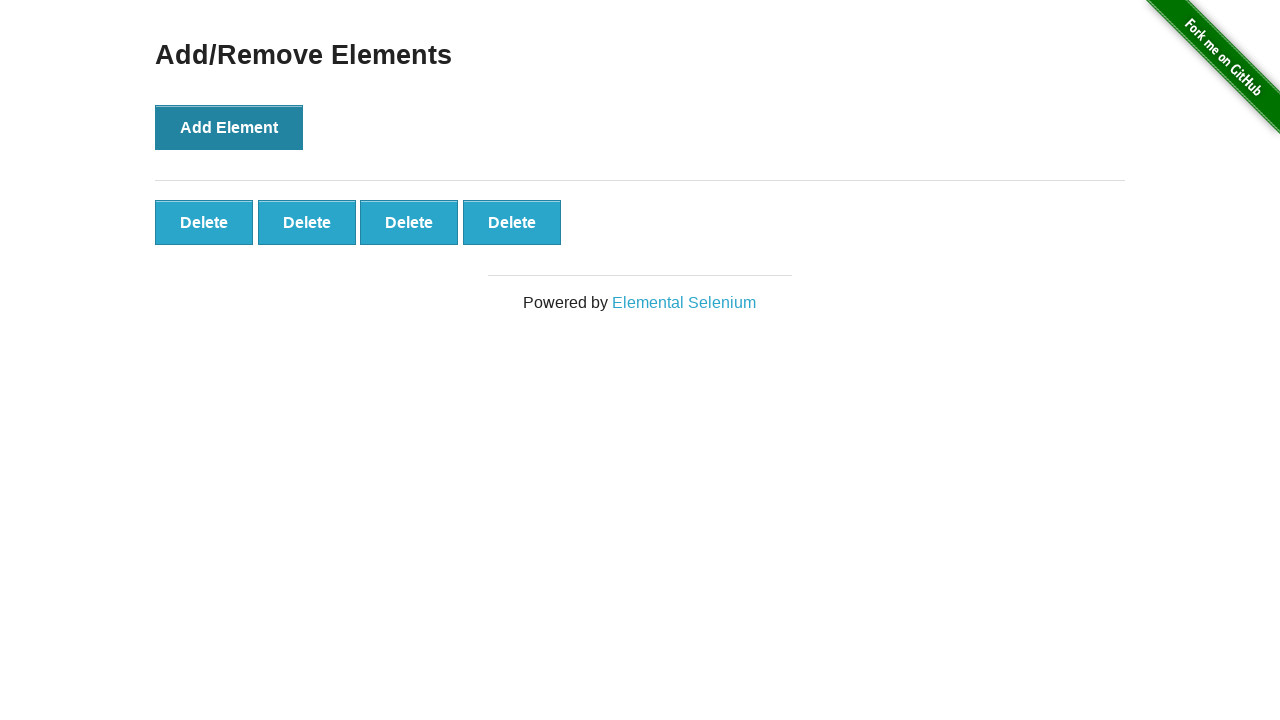

Clicked 'Add Element' button (iteration 5 of 5) at (229, 127) on [onclick="addElement()"]
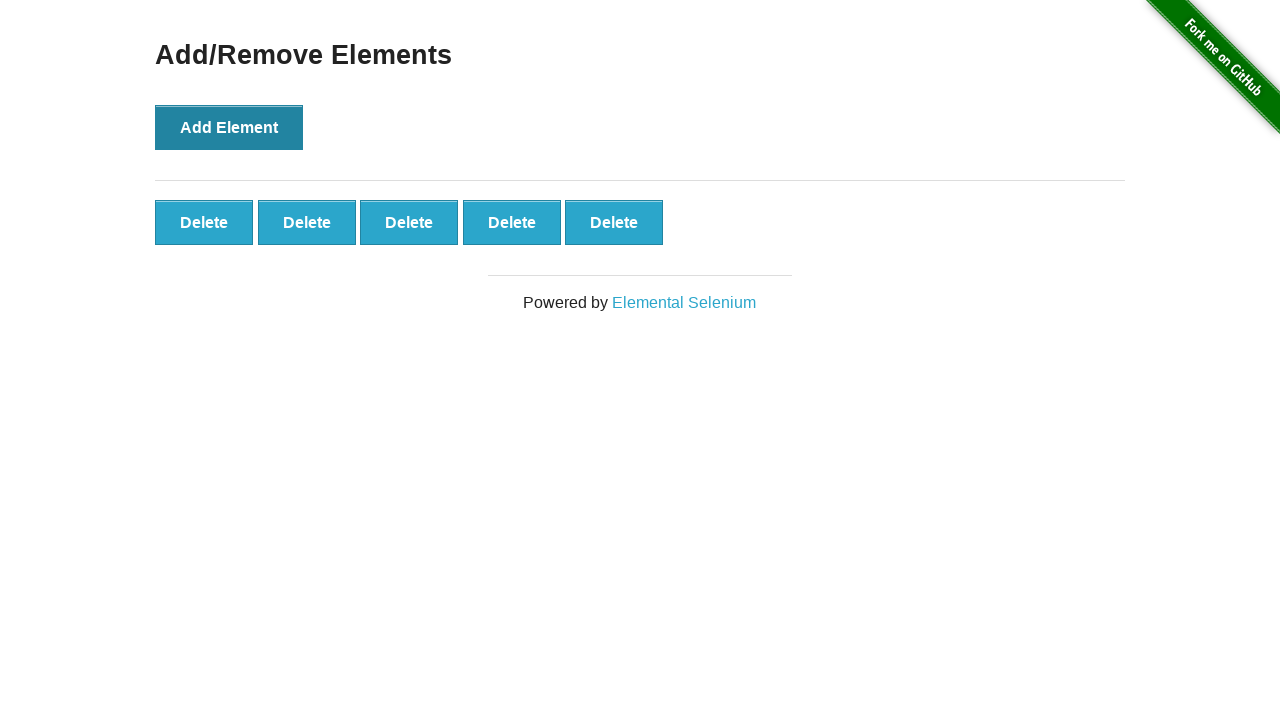

Delete buttons loaded and became visible
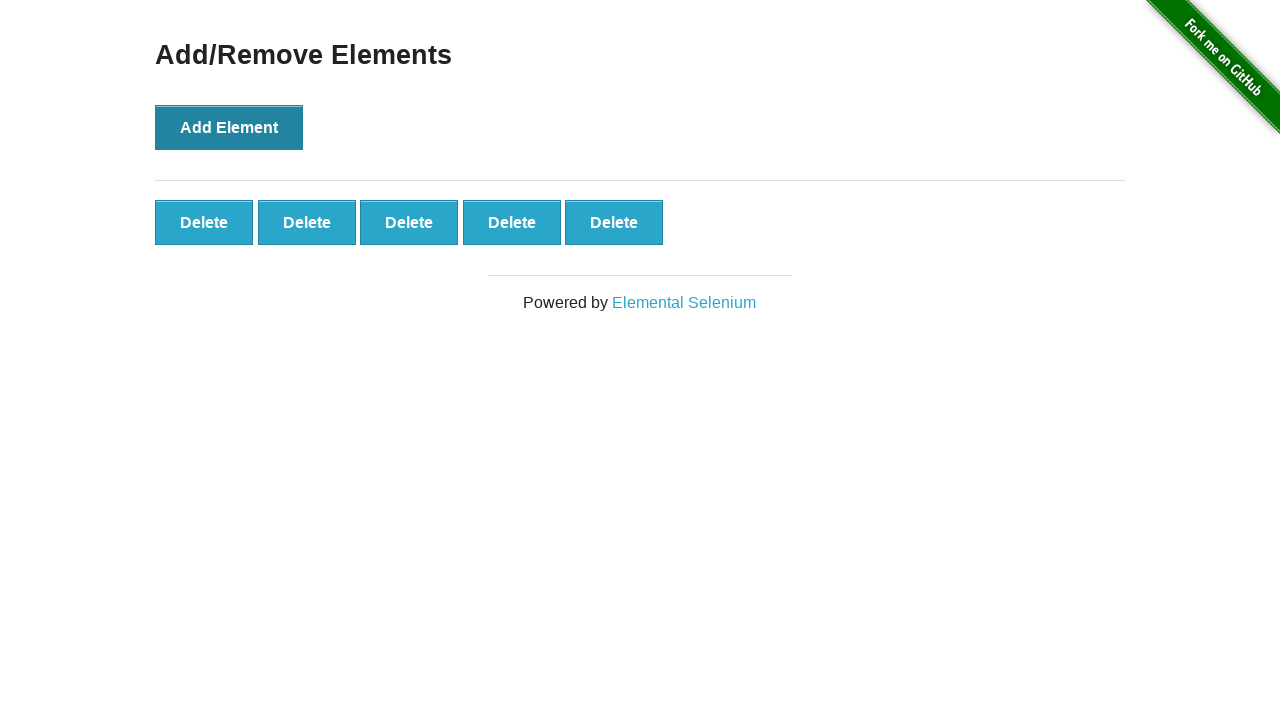

Verified that 5 Delete buttons were created
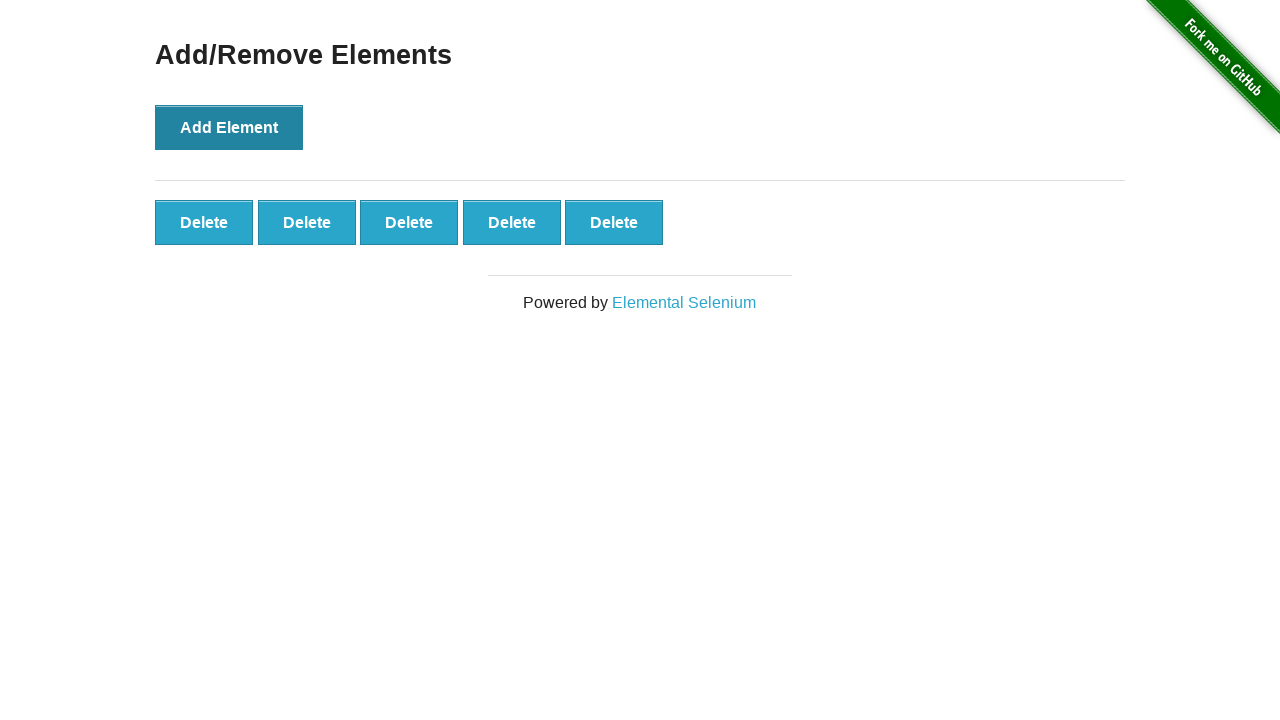

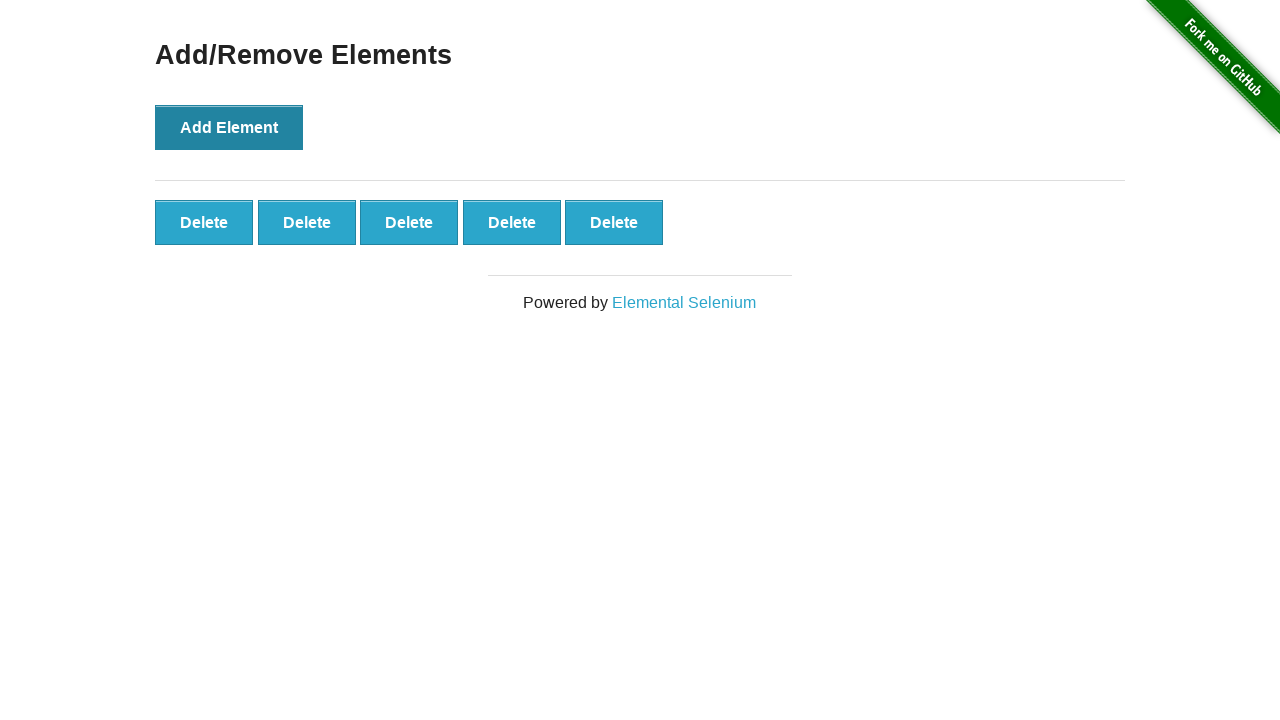